Tests a form submission on a Selenium practice page by filling in personal information fields (name, surname, email, address, comment) and submitting the form.

Starting URL: https://savkk.github.io/selenium-practice/

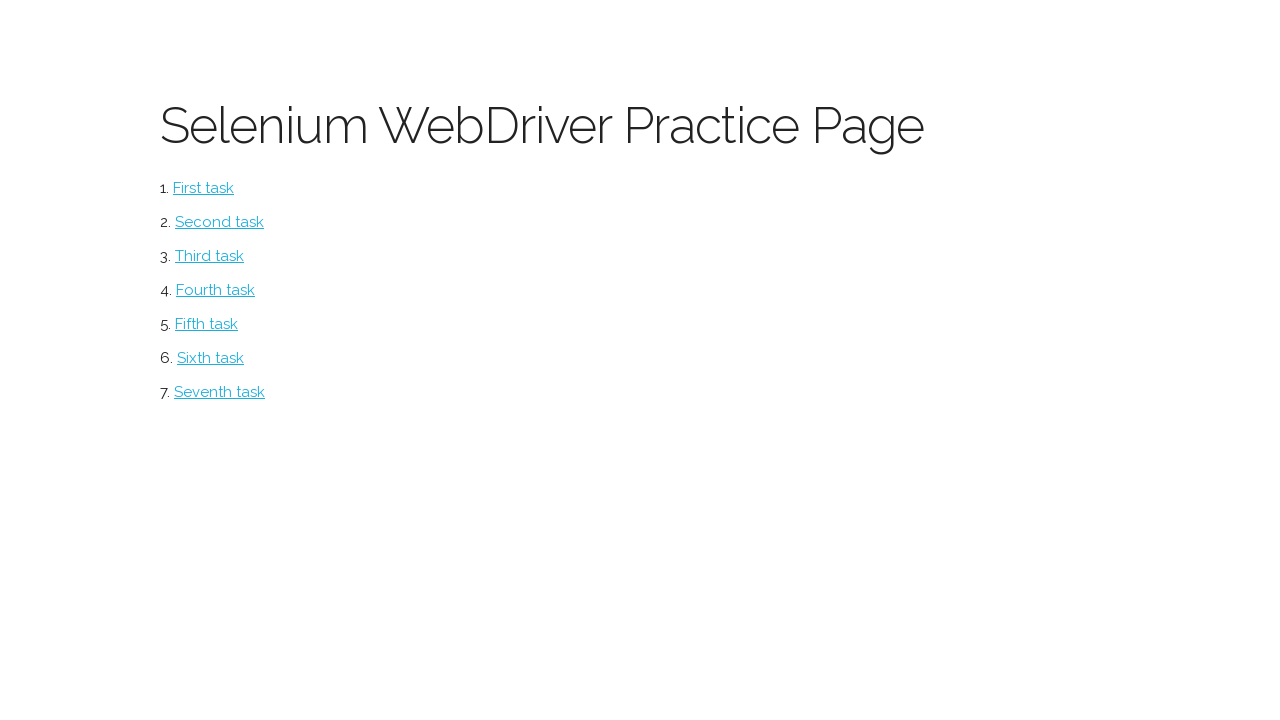

Clicked on form link/button to navigate to the form at (216, 290) on #form
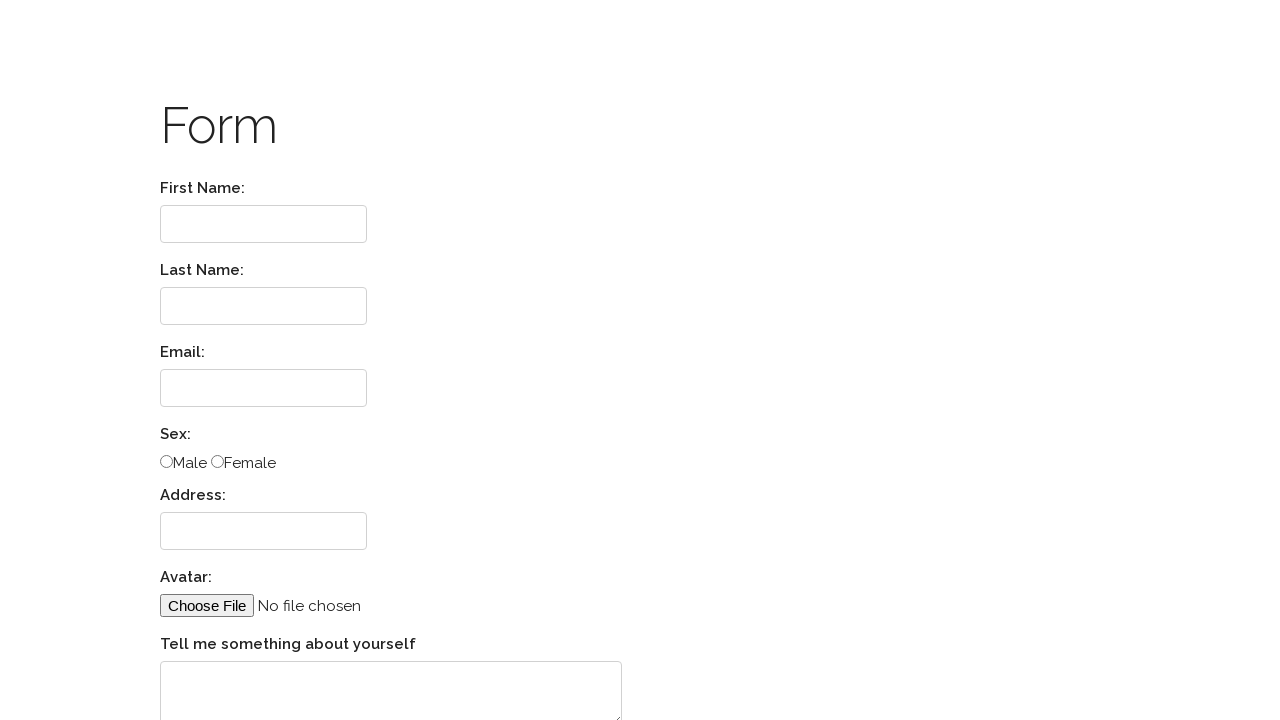

Filled first name field with 'Michael' on //form[@id='testform']/div[1]/input[@type='text']
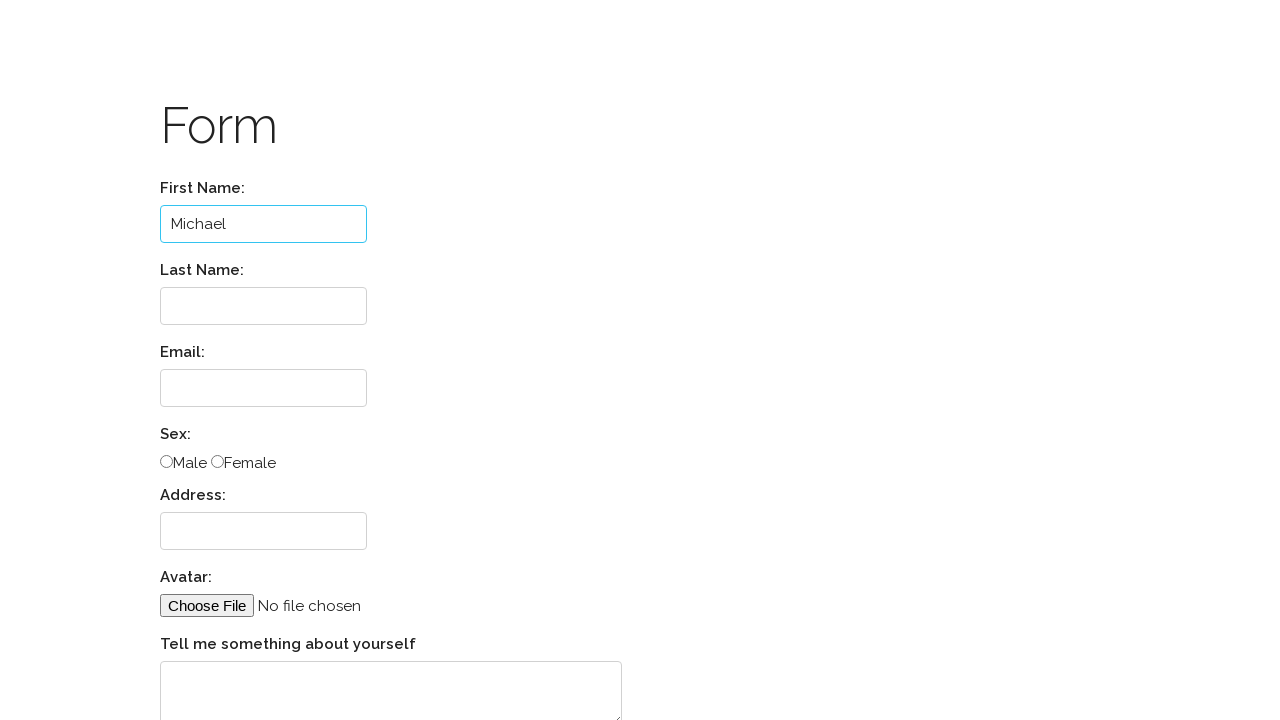

Filled last name field with 'Johnson' on //form[@id='testform']/div[2]/input[@type='text']
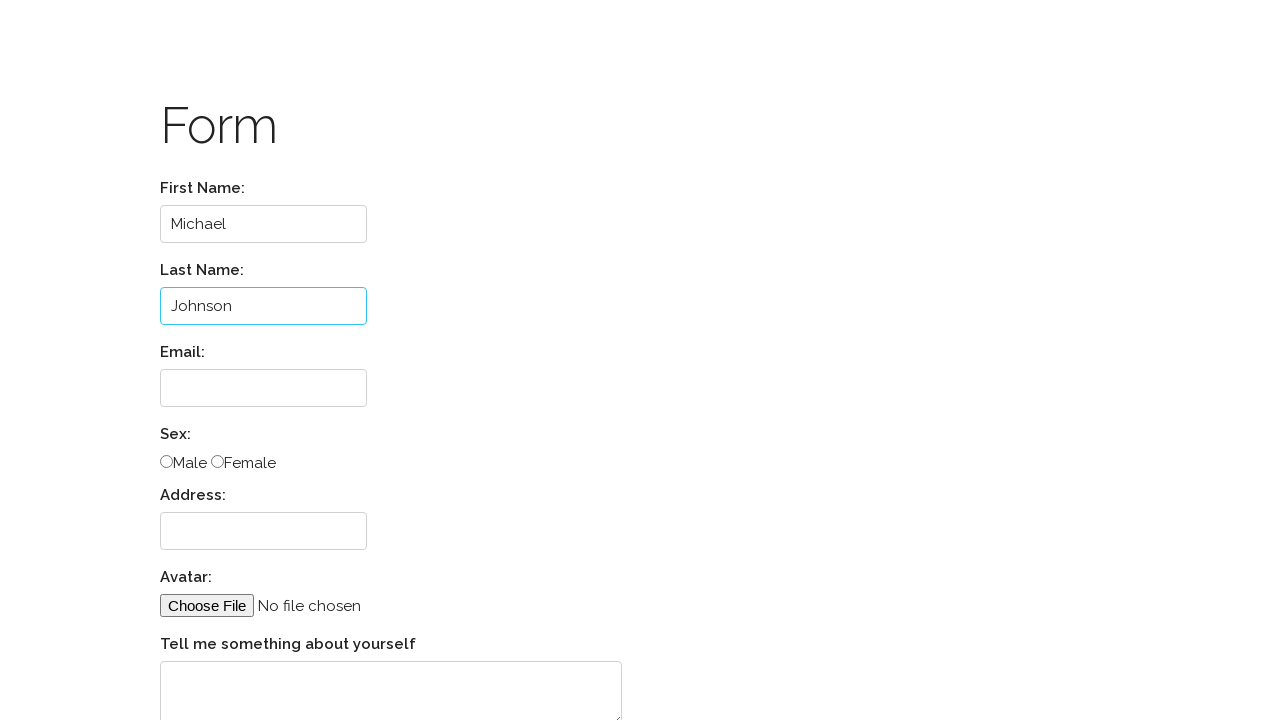

Filled email field with 'michael.johnson@example.com' on //form[@id='testform']//input[@type='email']
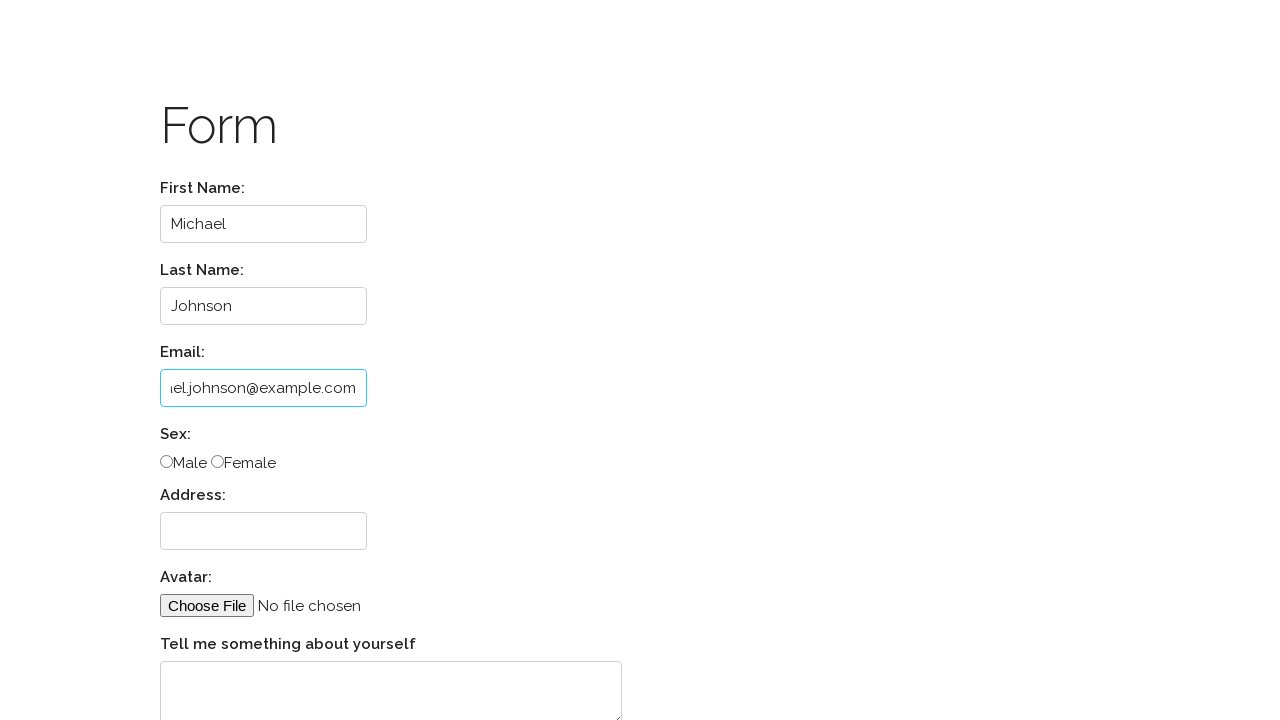

Clicked on radio button or checkbox option at (166, 462) on xpath=//*[@id='testform']/div[4]/input[1]
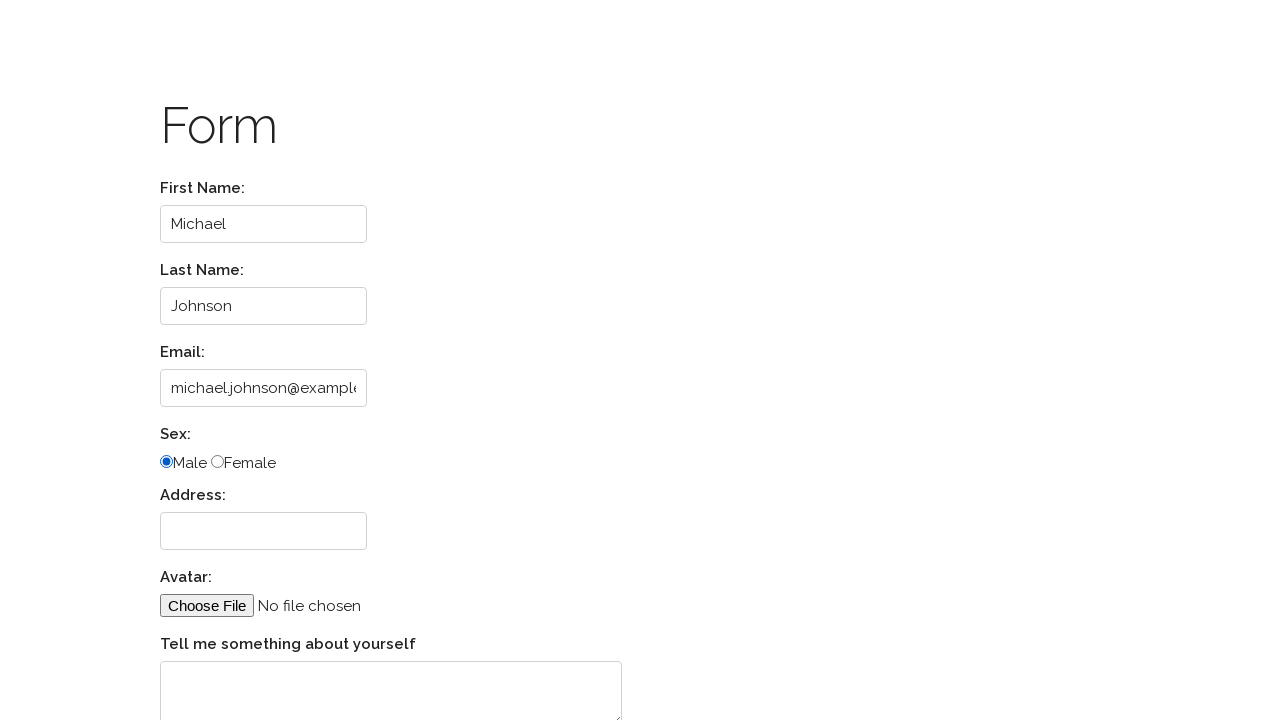

Filled address field with '123 Main Street, Apt 4B' on //form[@id='testform']/div[5]/input[@type='text']
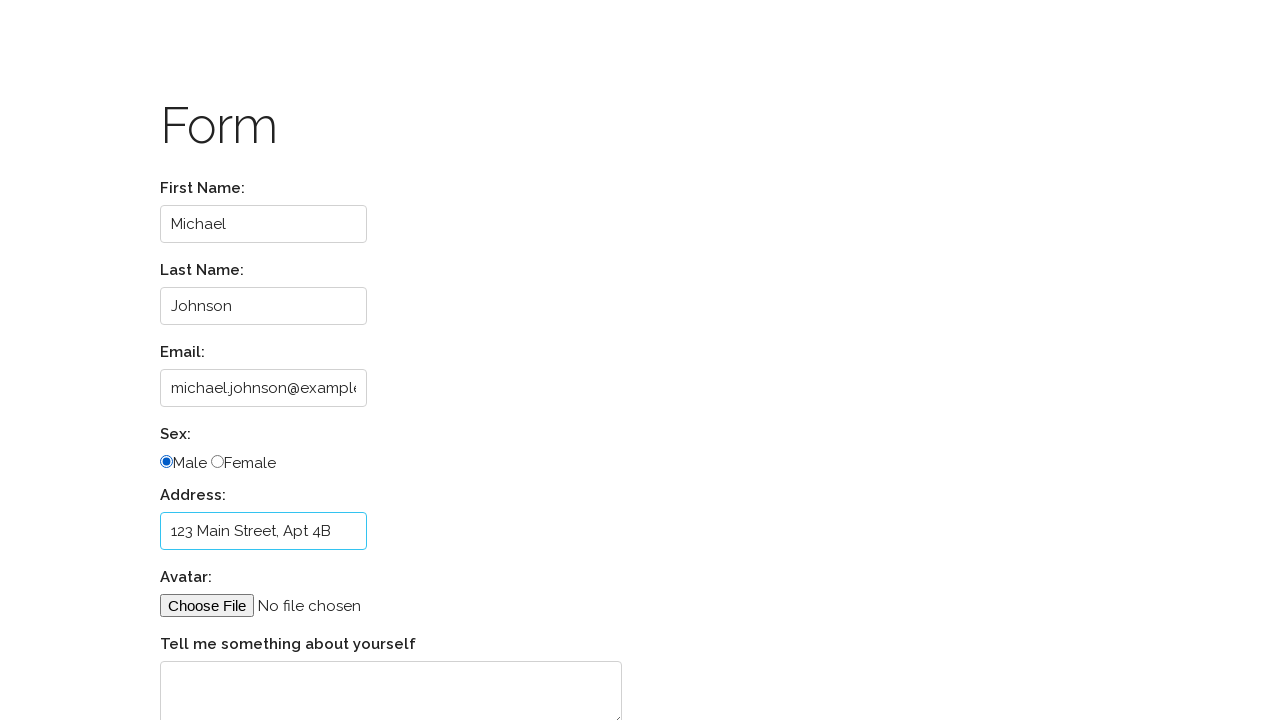

Filled comment field with test submission text on //form[@id='testform']//textarea
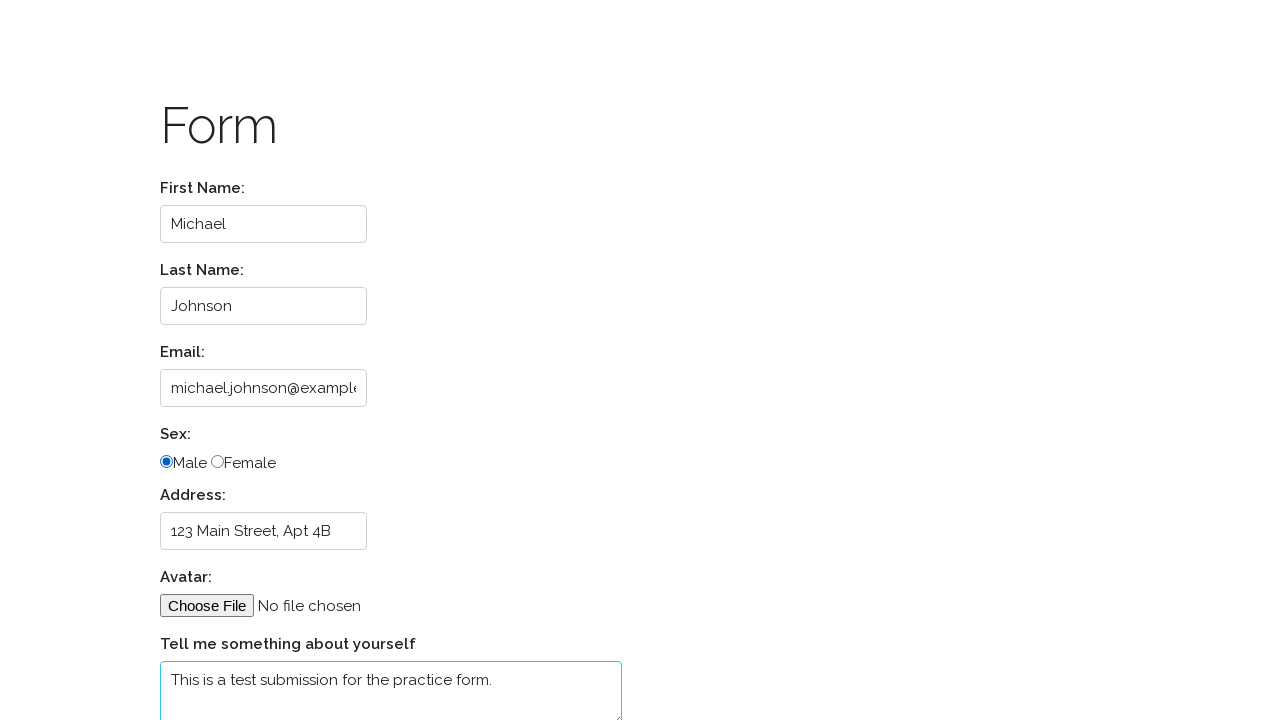

Clicked submit button to submit the form at (217, 661) on xpath=//form[@id='testform']/input[@type='submit']
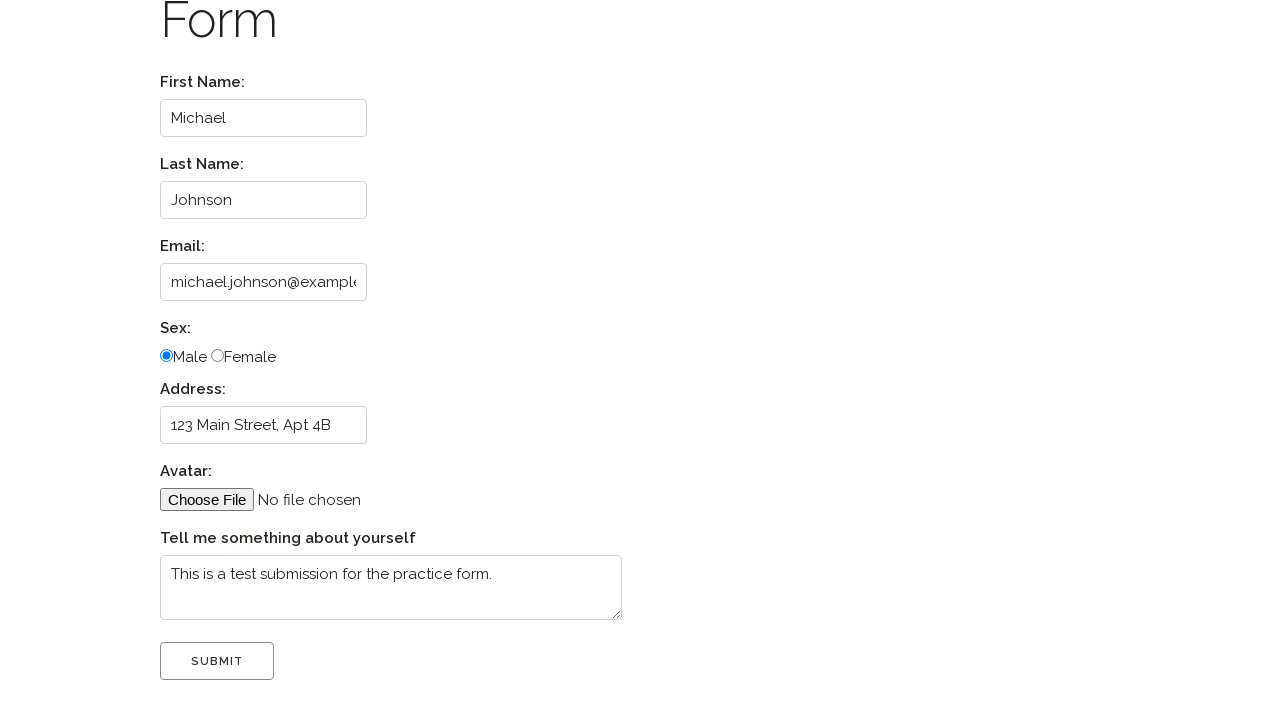

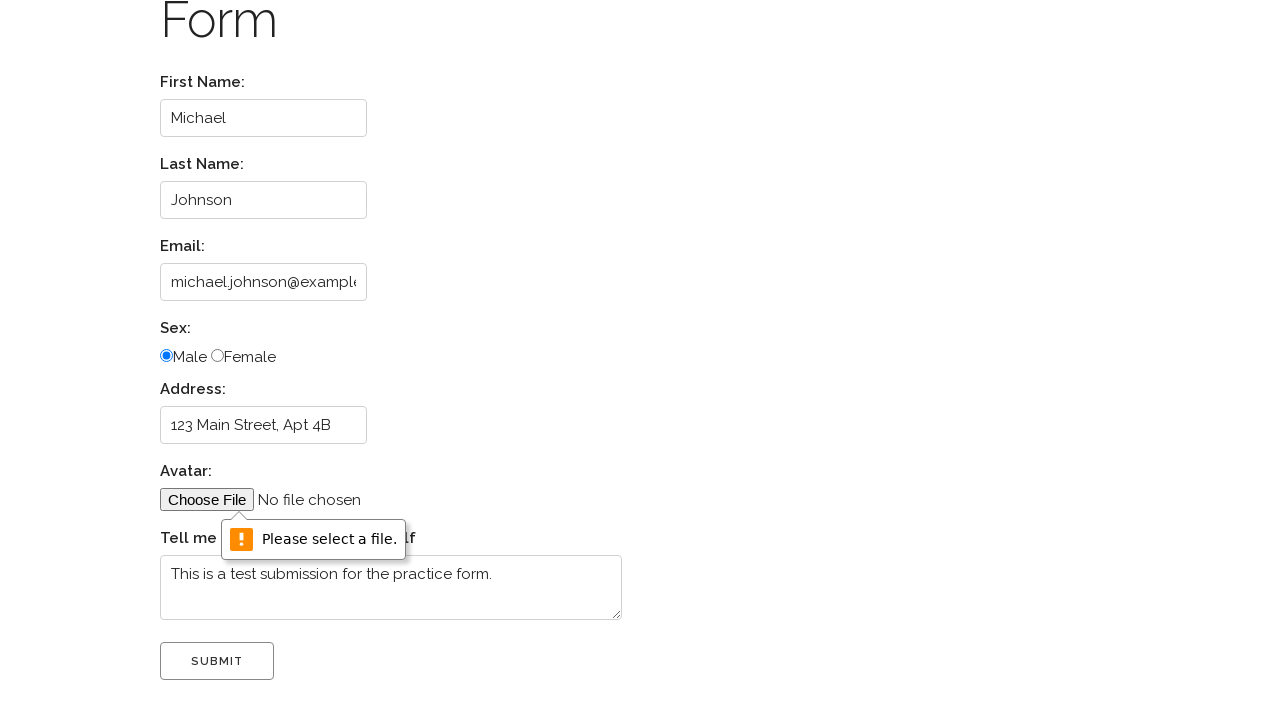